Tests a practice registration form by filling in name and password fields, and selecting drink preference checkboxes on a public automation practice site.

Starting URL: https://practice-automation.com/form-fields/

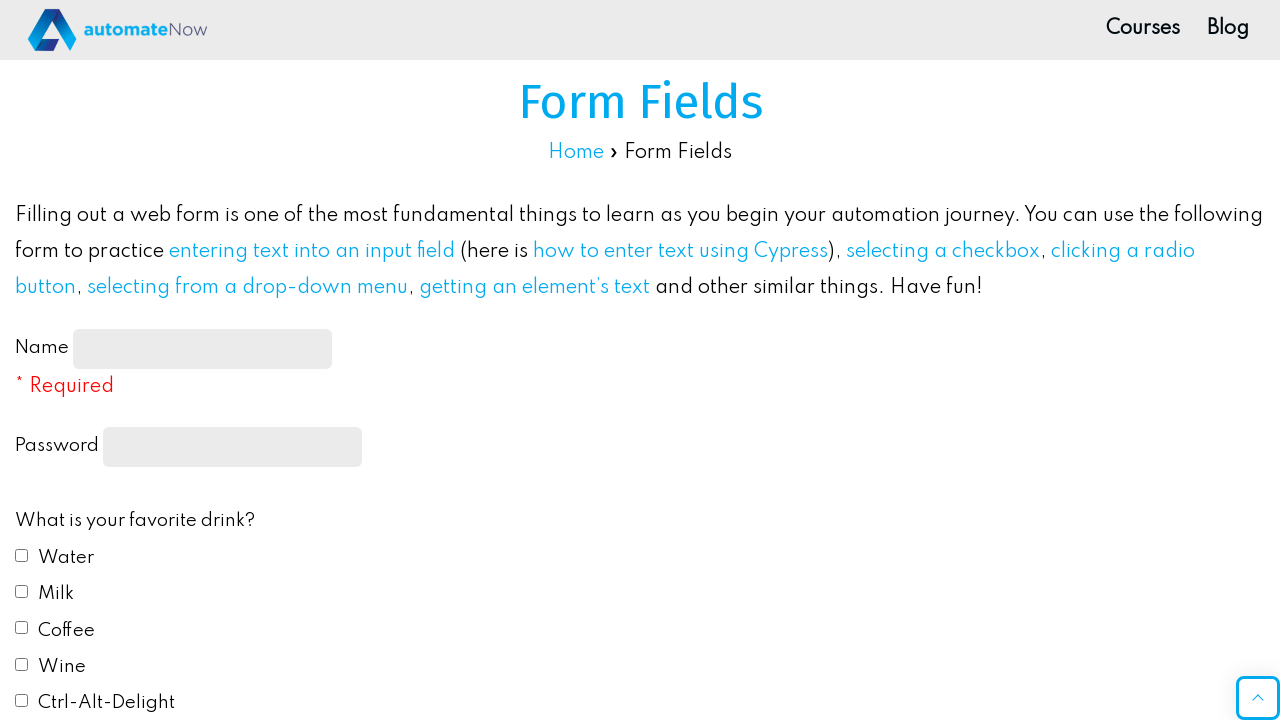

Filled name input field with 'Инна' on #name-input
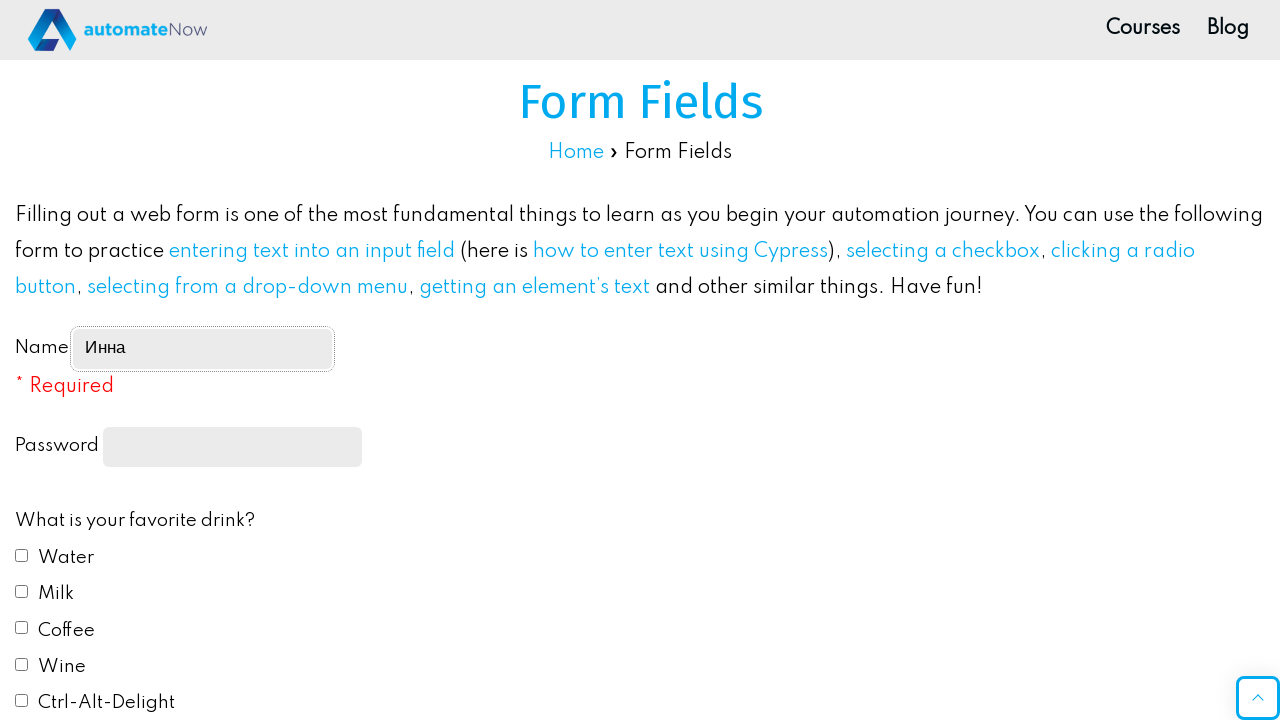

Filled password field with '123' on input[type='password']
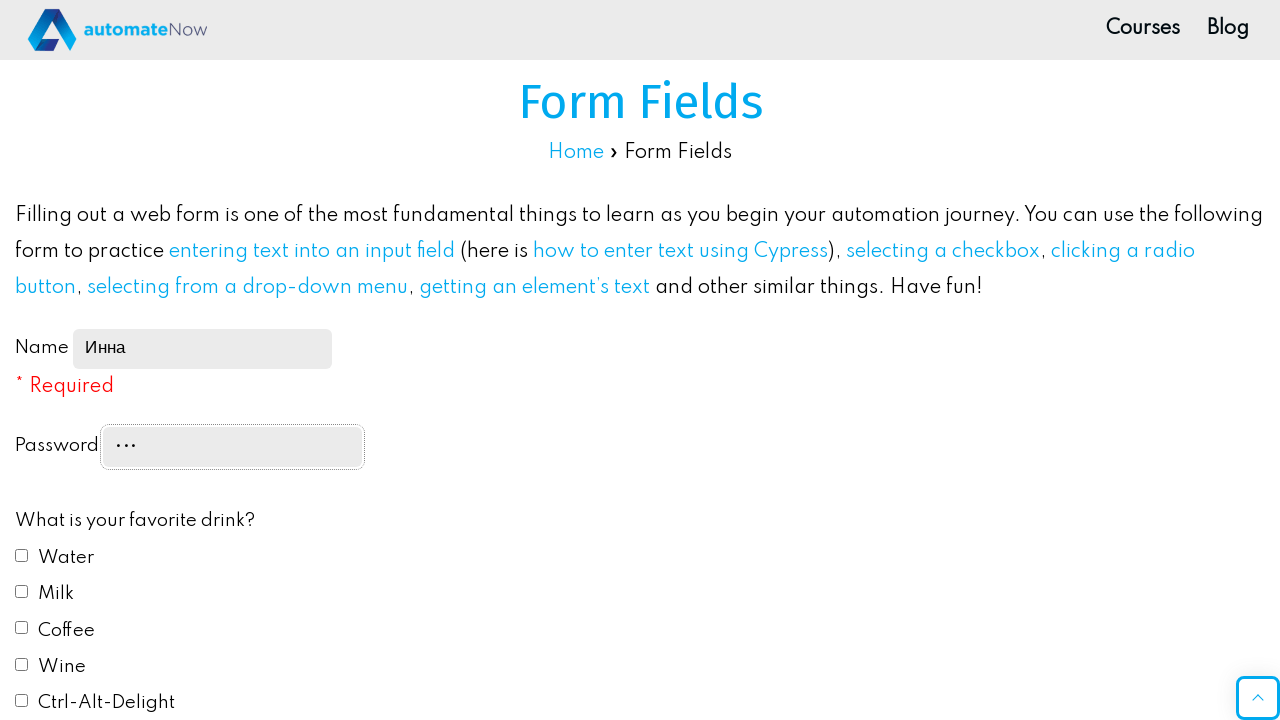

Clicked Coffee checkbox (drink2) at (22, 591) on #drink2
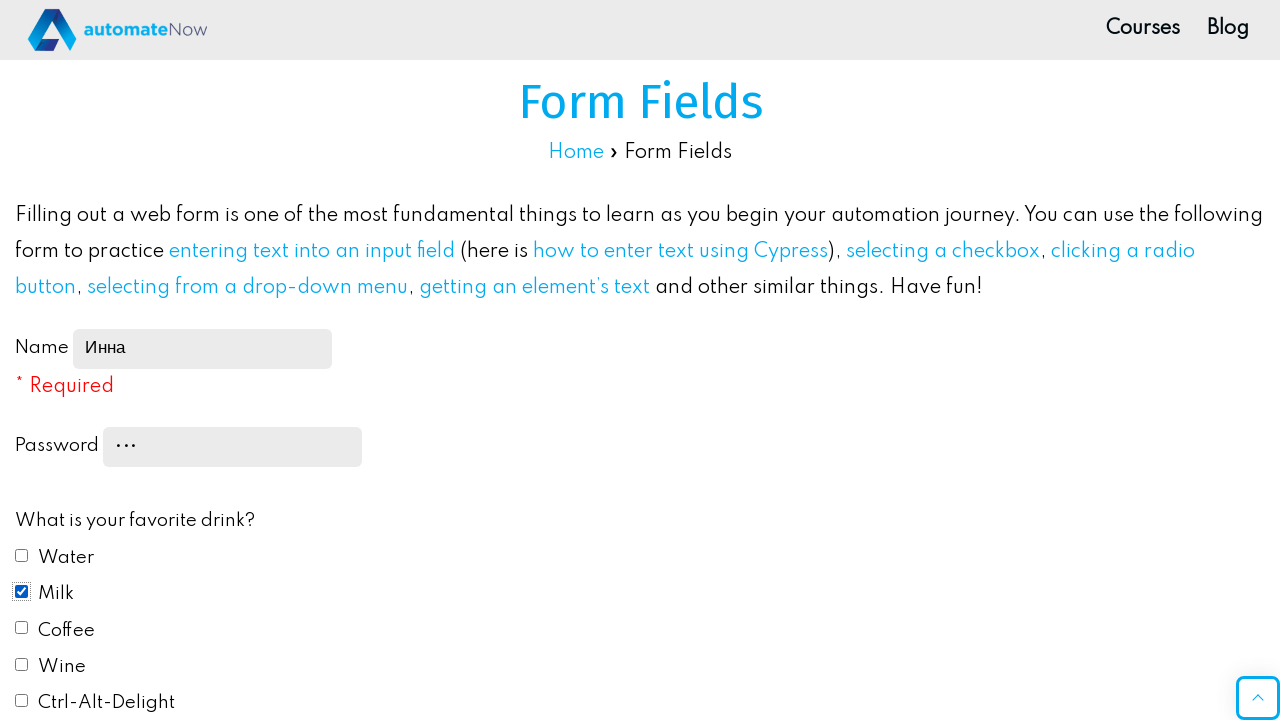

Clicked Milk checkbox (drink3) at (22, 628) on #drink3
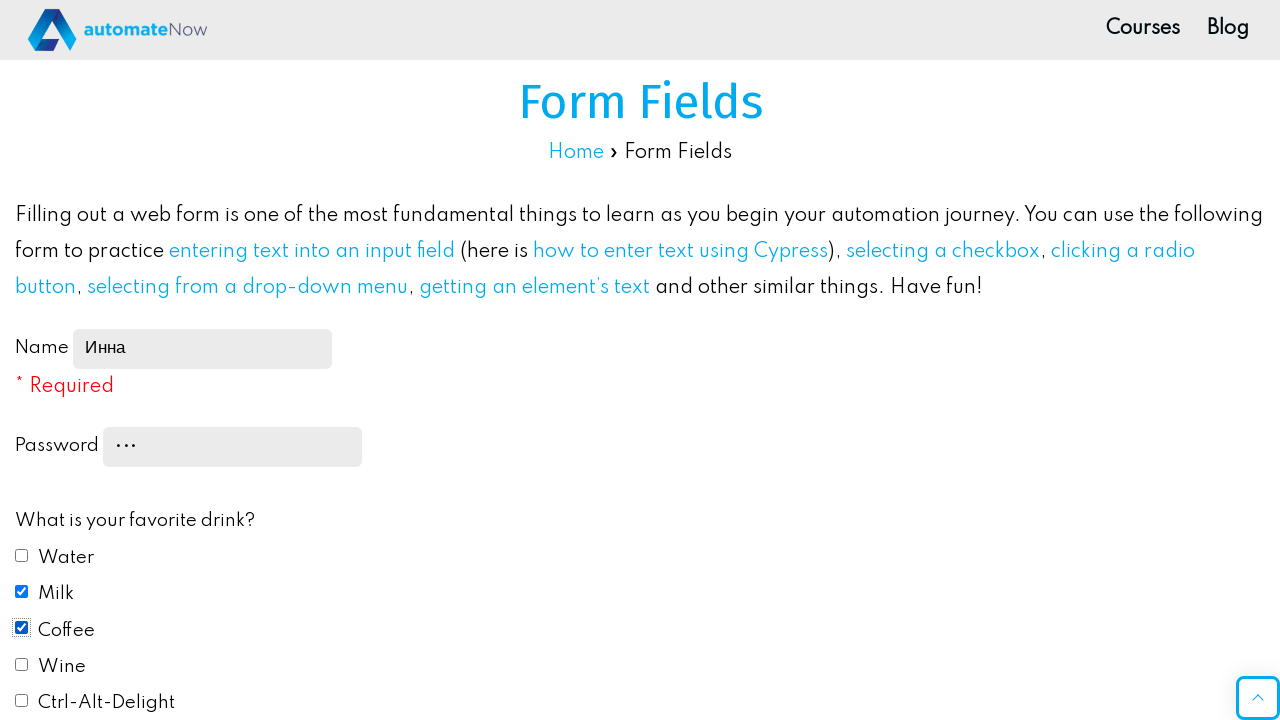

Scrolled down the page by 500 pixels
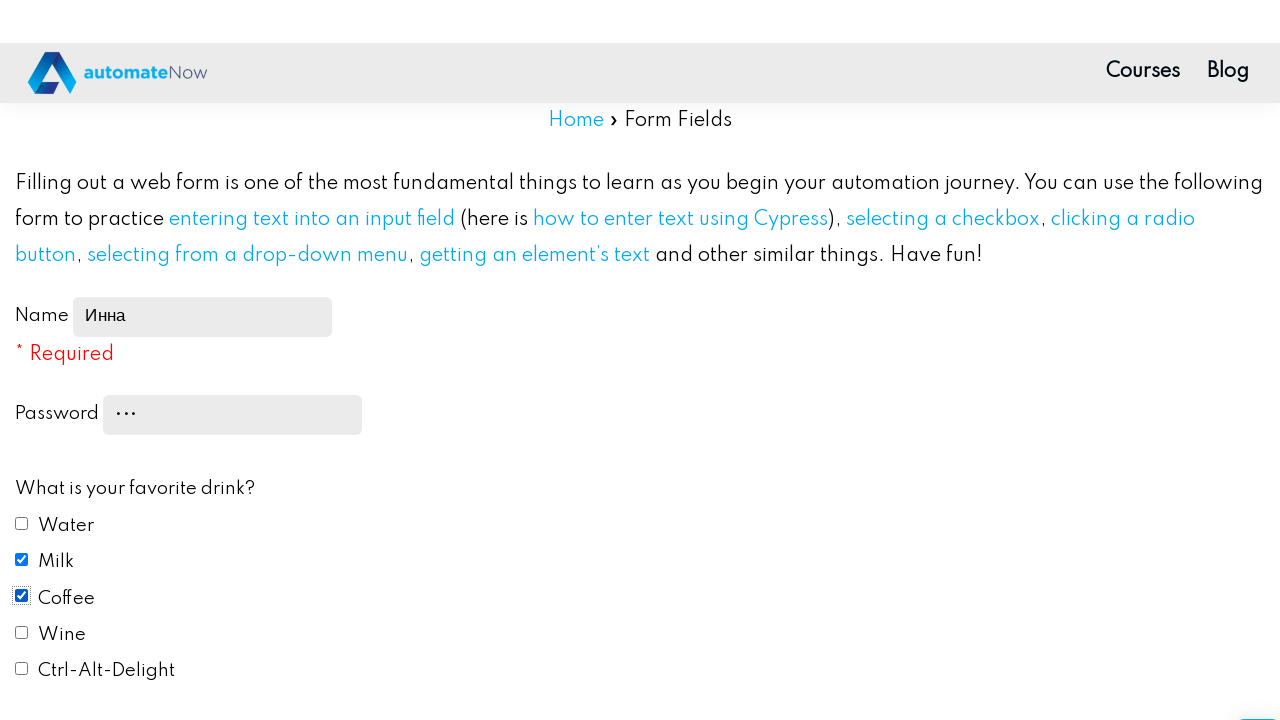

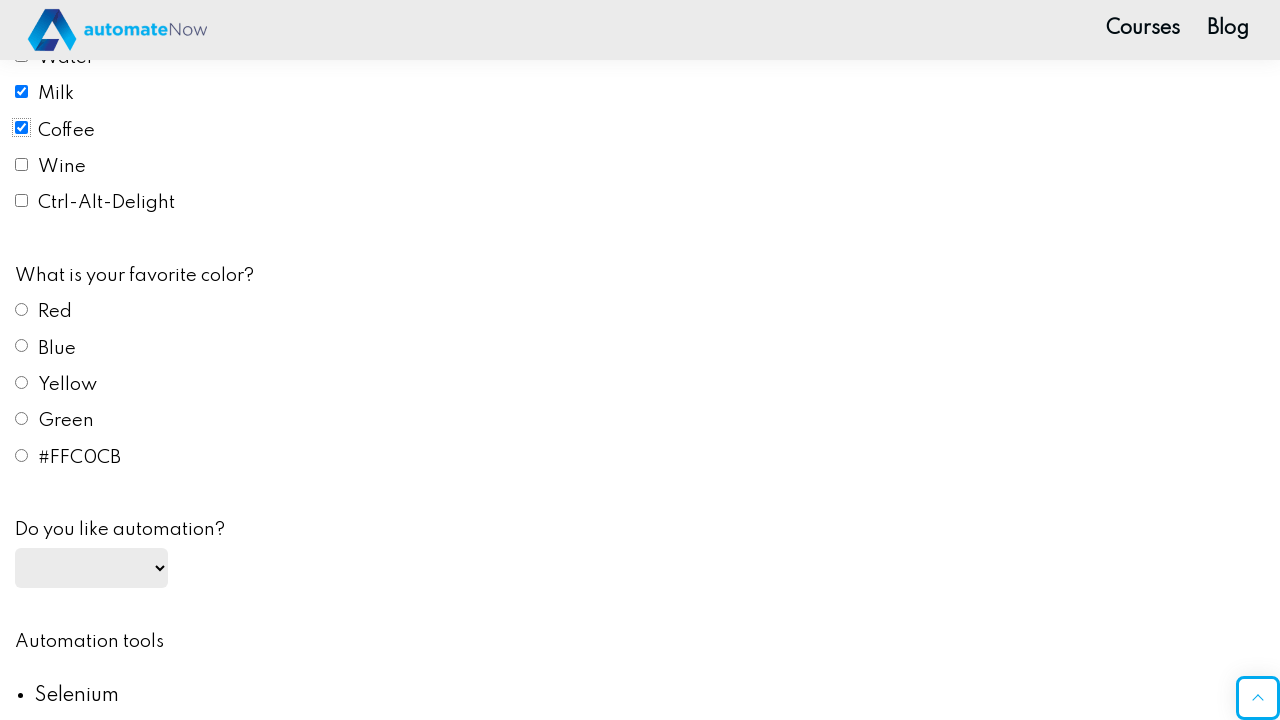